Tests the autocomplete feature on jQuery UI demo page by typing a letter in an input field inside an iframe and selecting an option from the autocomplete dropdown.

Starting URL: https://jqueryui.com/autocomplete/

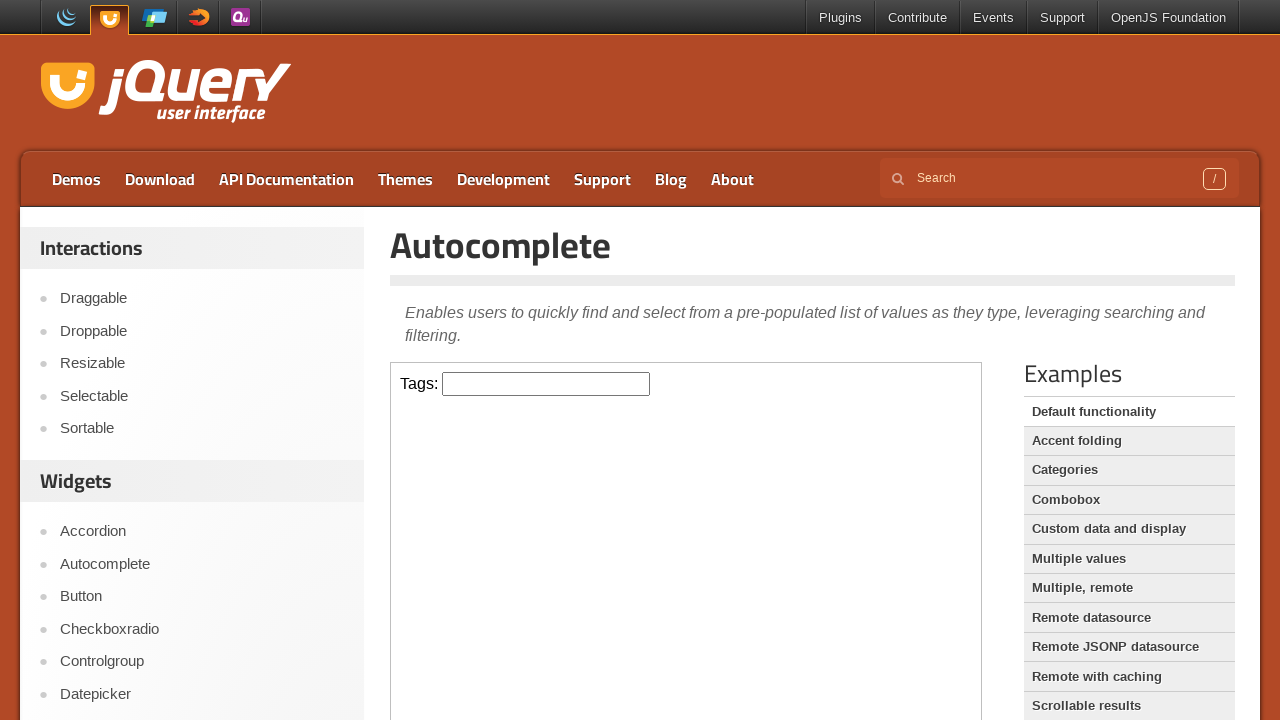

Clicked input field inside iframe at (546, 384) on iframe >> internal:control=enter-frame >> input
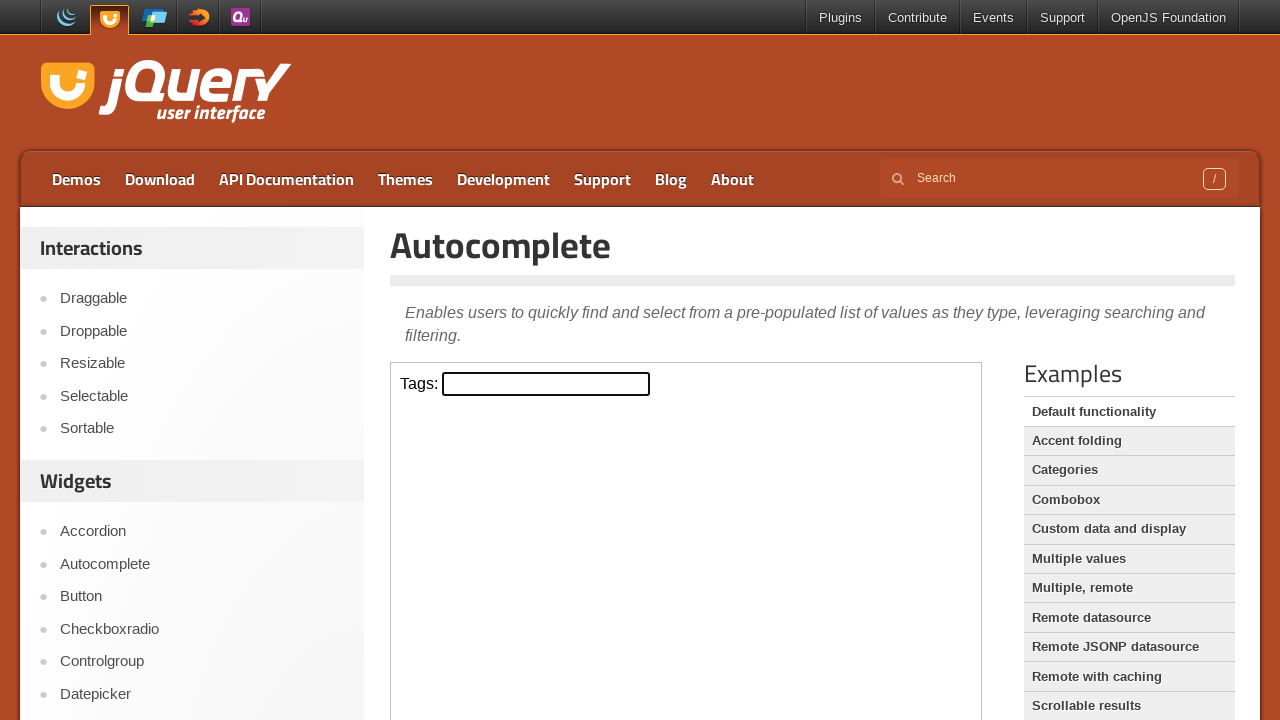

Typed 'P' in input field to trigger autocomplete on iframe >> internal:control=enter-frame >> input
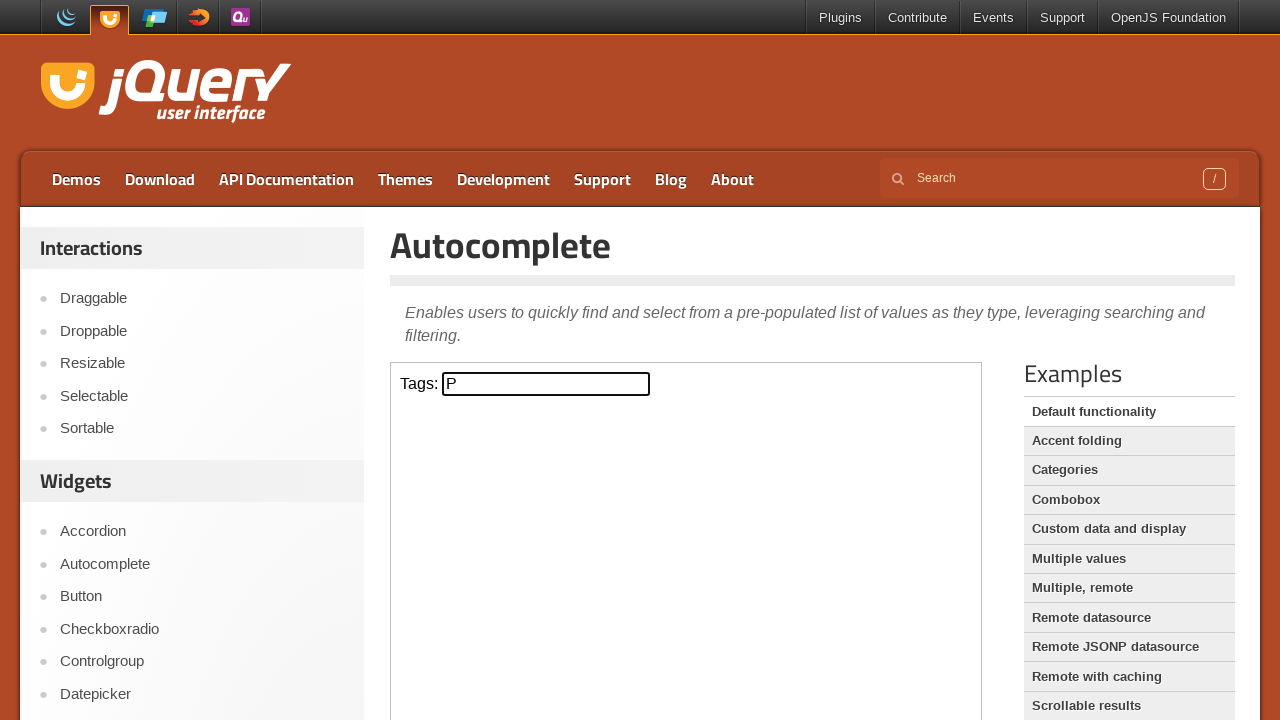

Selected 'Python' from autocomplete dropdown at (546, 577) on iframe >> internal:control=enter-frame >> text=Python
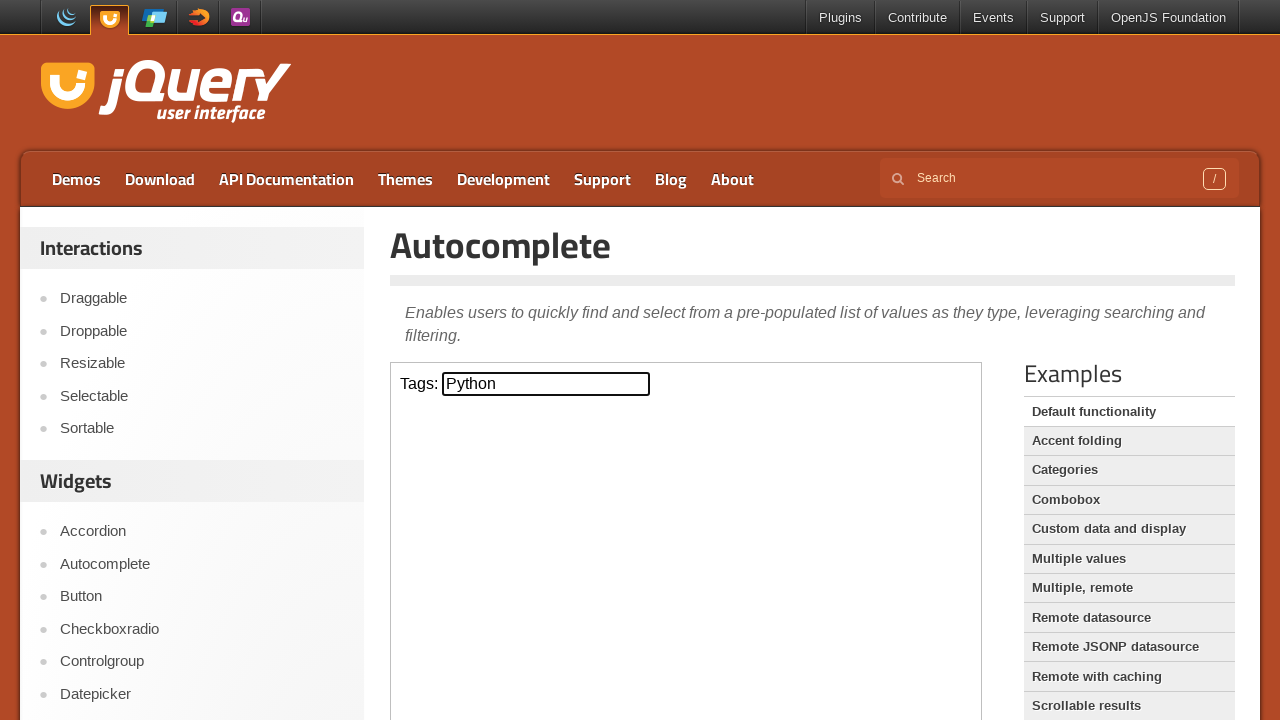

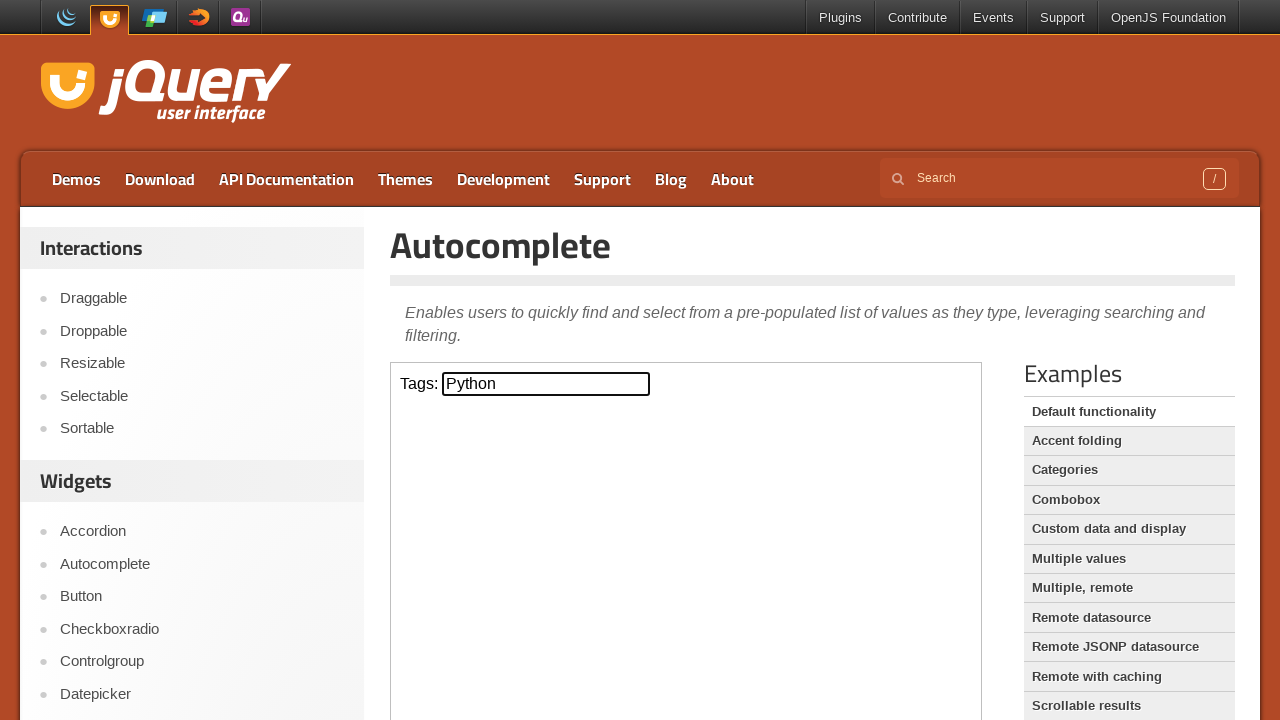